Tests JavaScript alert with textbox functionality by triggering an alert, entering text into it, and accepting the alert dialog.

Starting URL: http://demo.automationtesting.in/Alerts.html

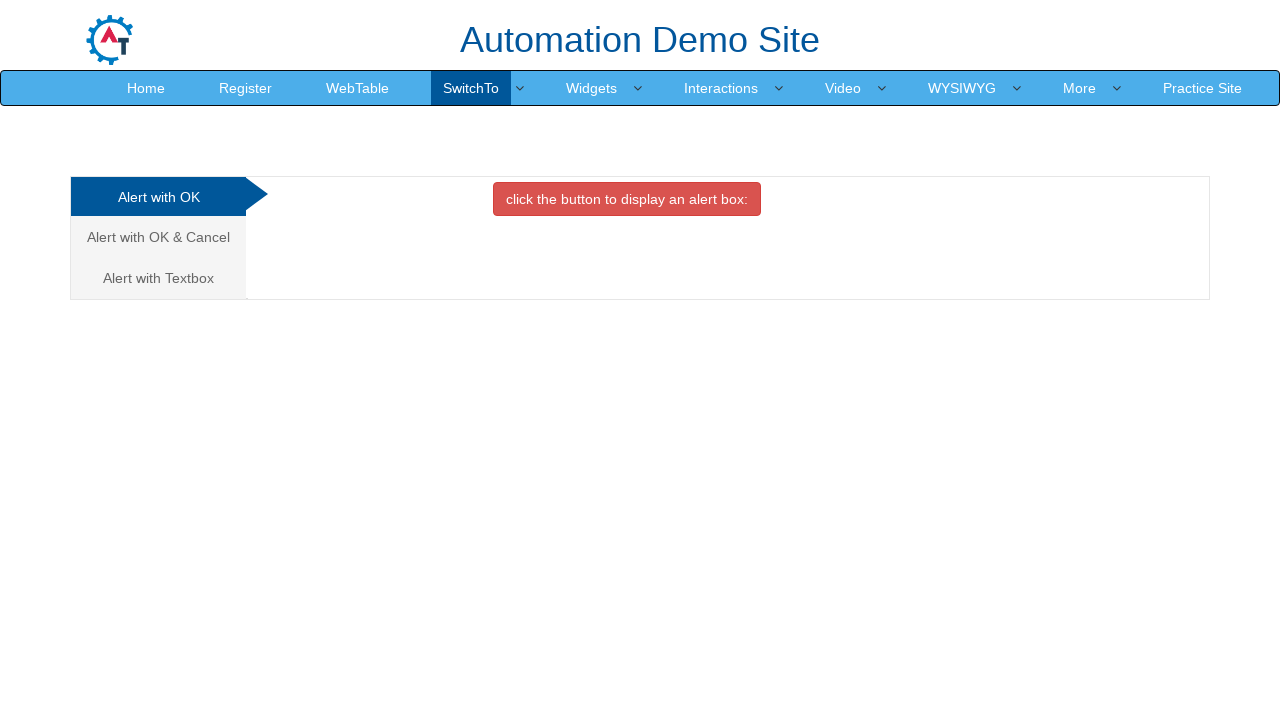

Clicked on 'Alert with Textbox' tab at (158, 278) on xpath=//a[text()='Alert with Textbox ']
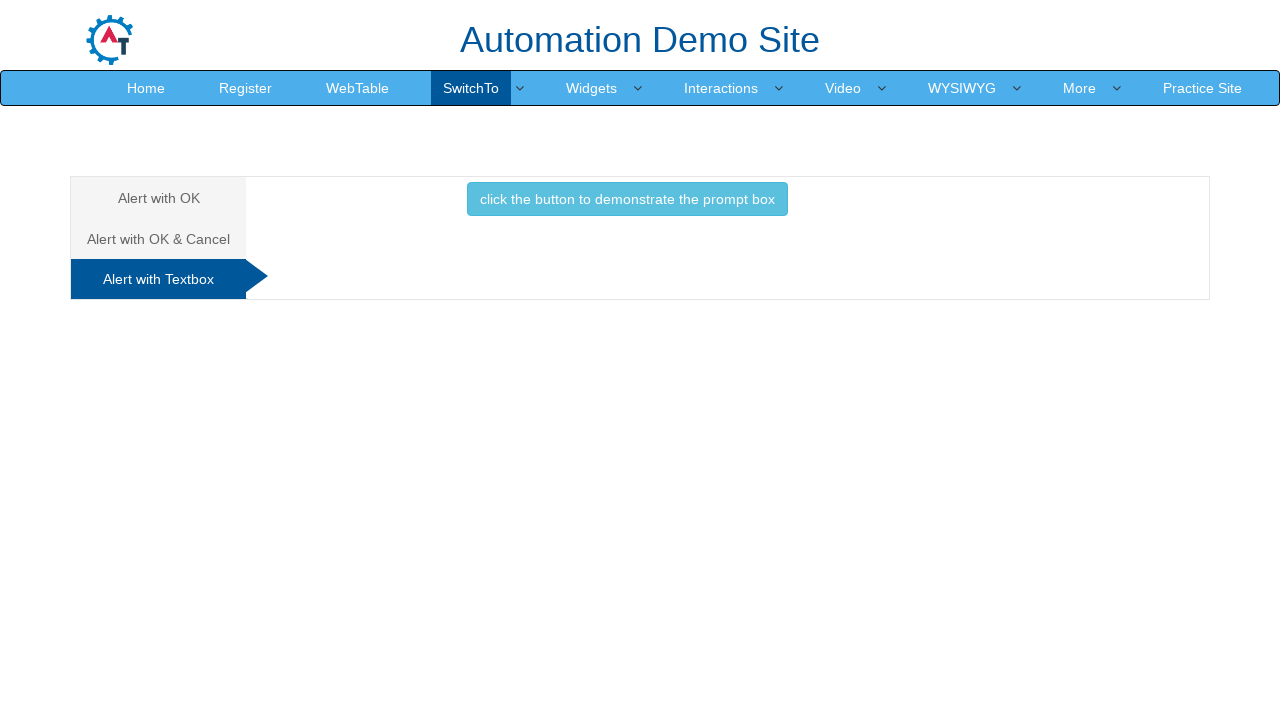

Set up dialog handler to accept prompt with 'selenium_test_input' text
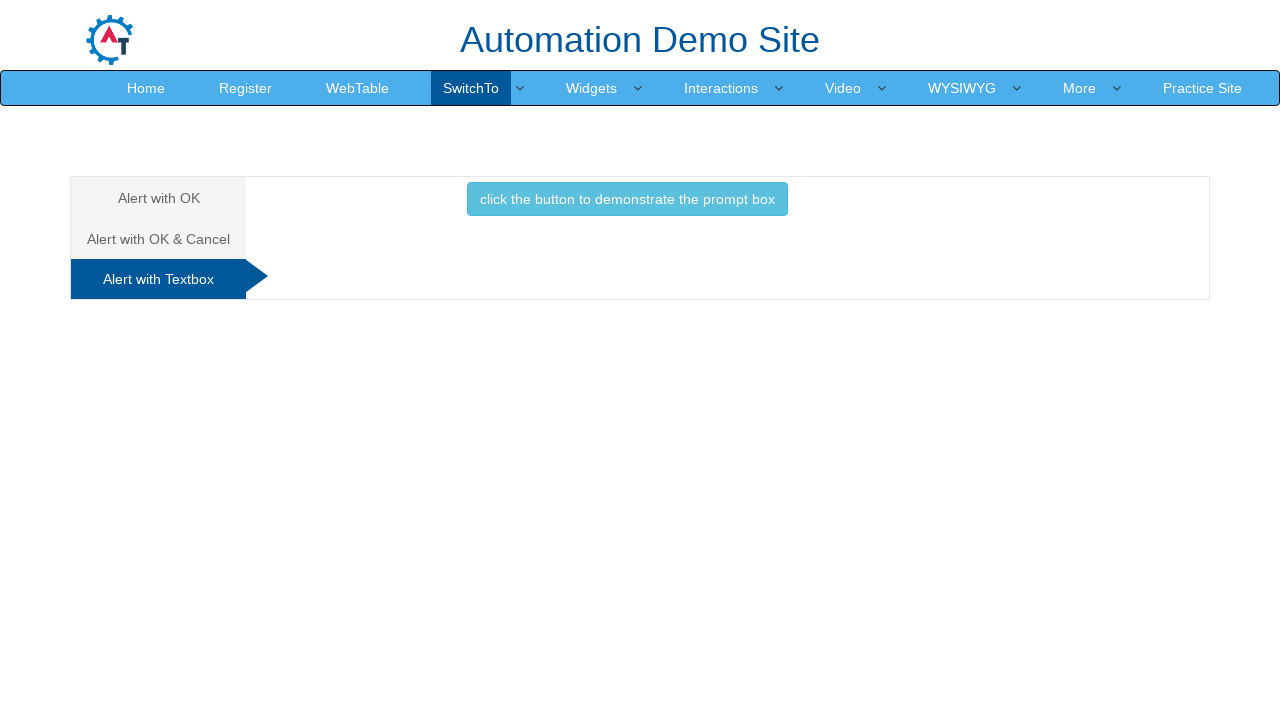

Clicked button to trigger alert with textbox at (627, 199) on button.btn.btn-info
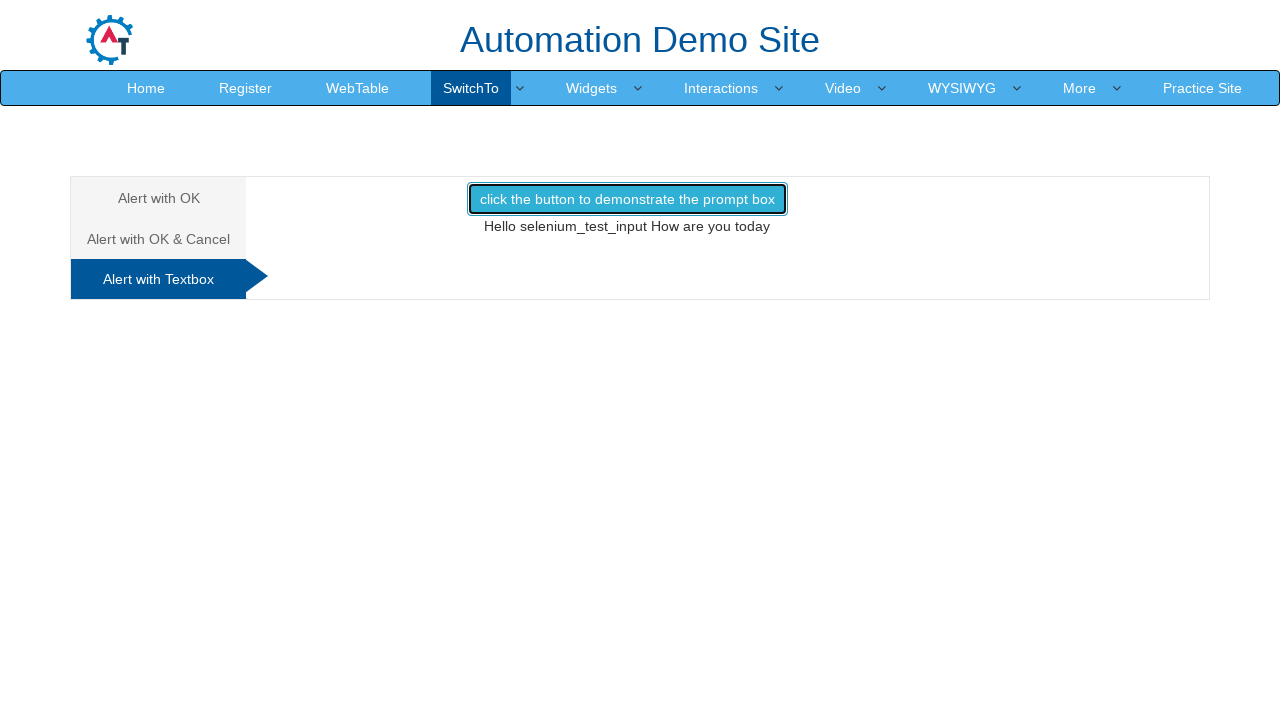

Waited 1 second for dialog to be handled
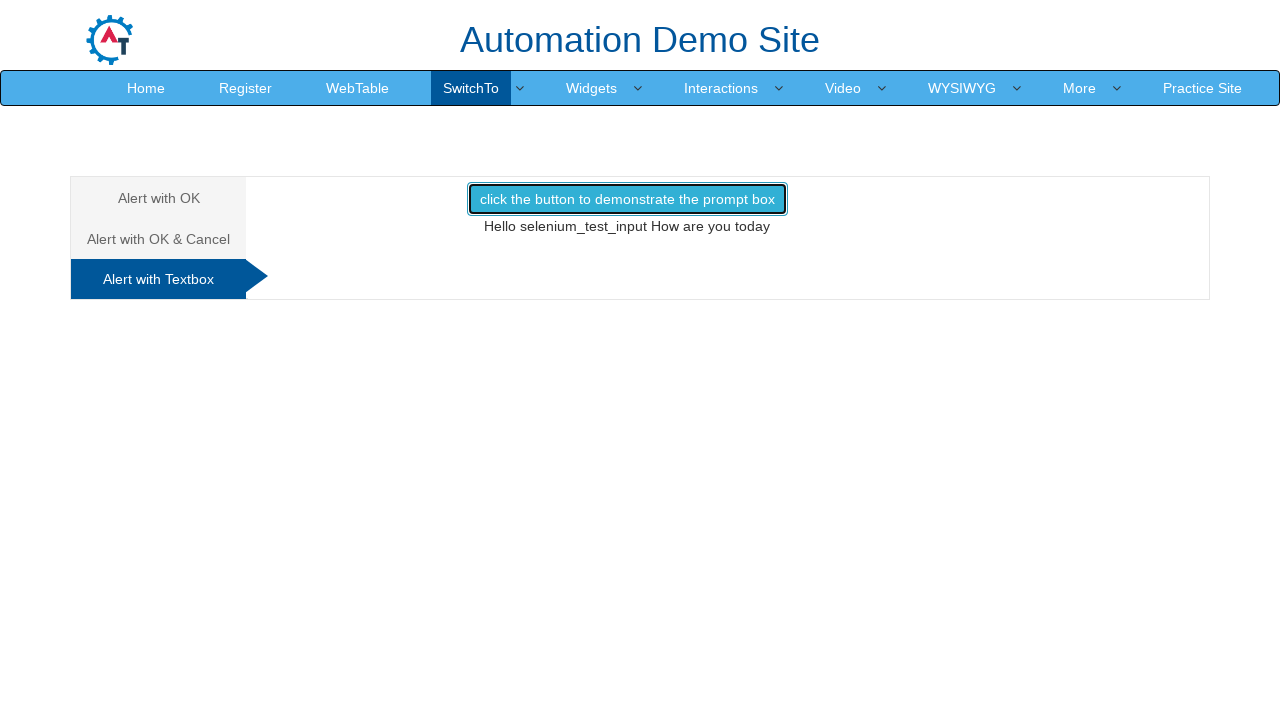

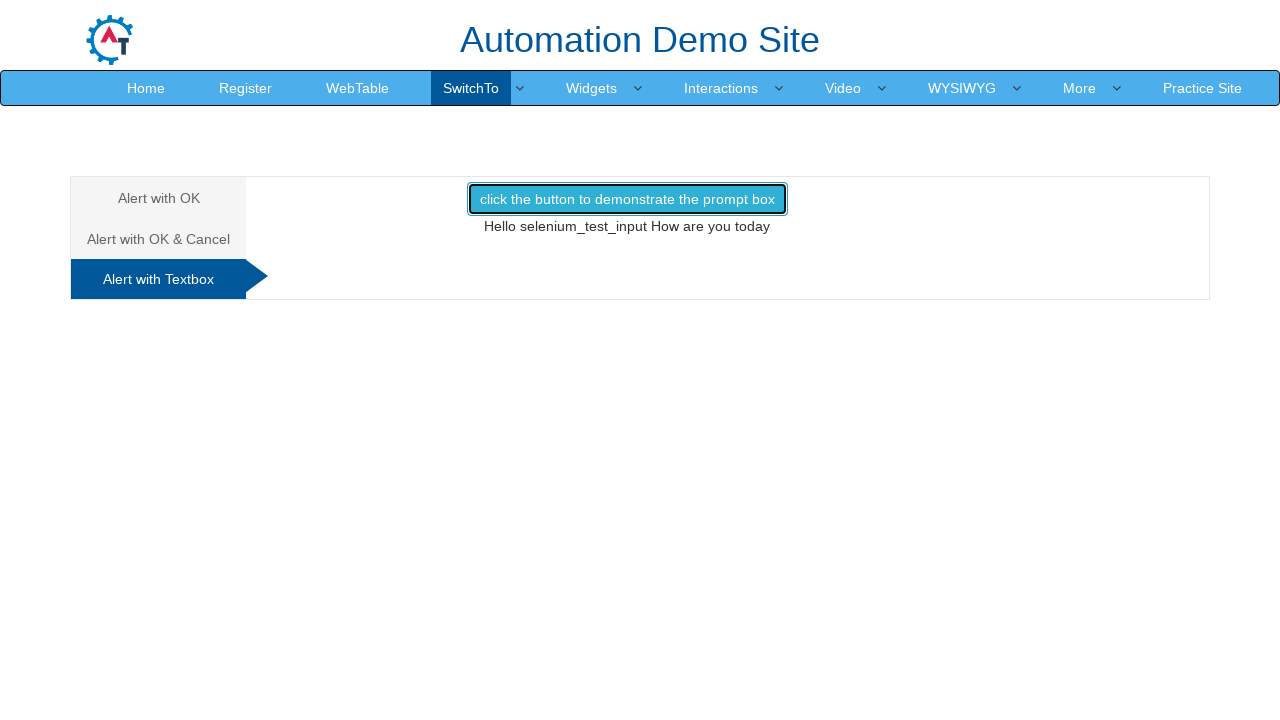